Tests static dropdown functionality by selecting options using different methods (by index, visible text, and value) and verifying the selections

Starting URL: https://rahulshettyacademy.com/dropdownsPractise/

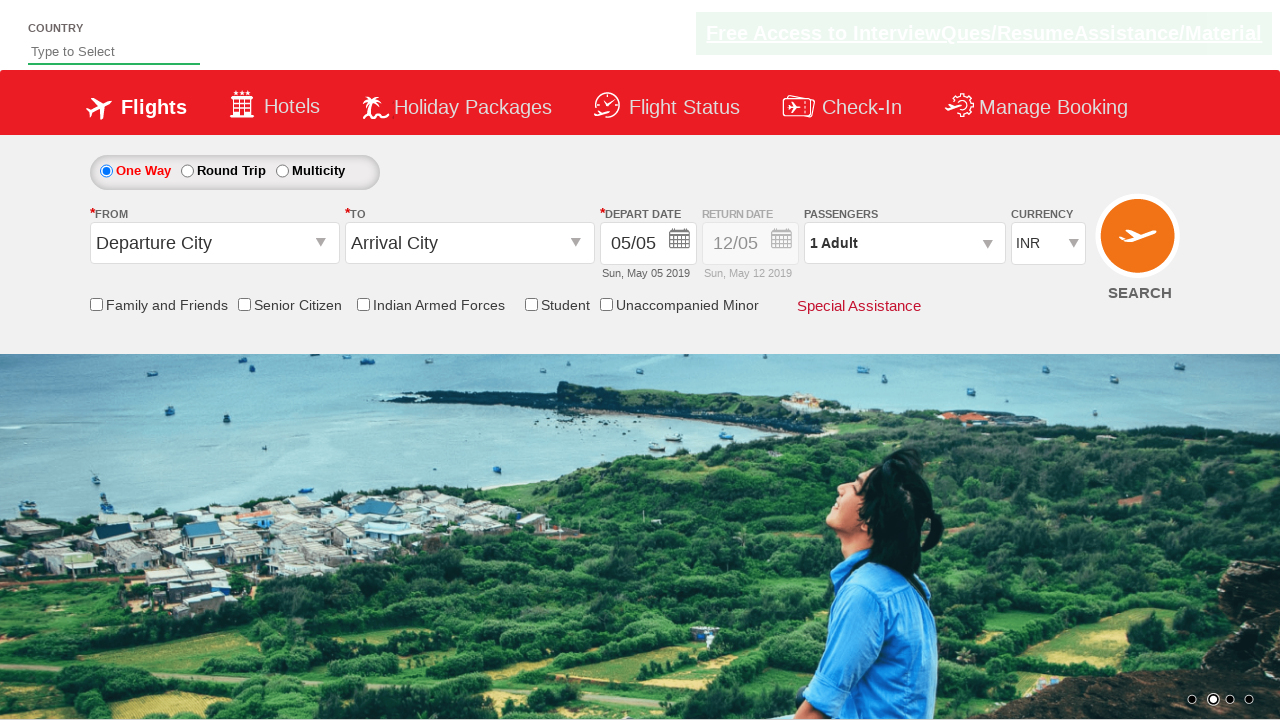

Selected 3rd option (USD) by index from currency dropdown on select#ctl00_mainContent_DropDownListCurrency
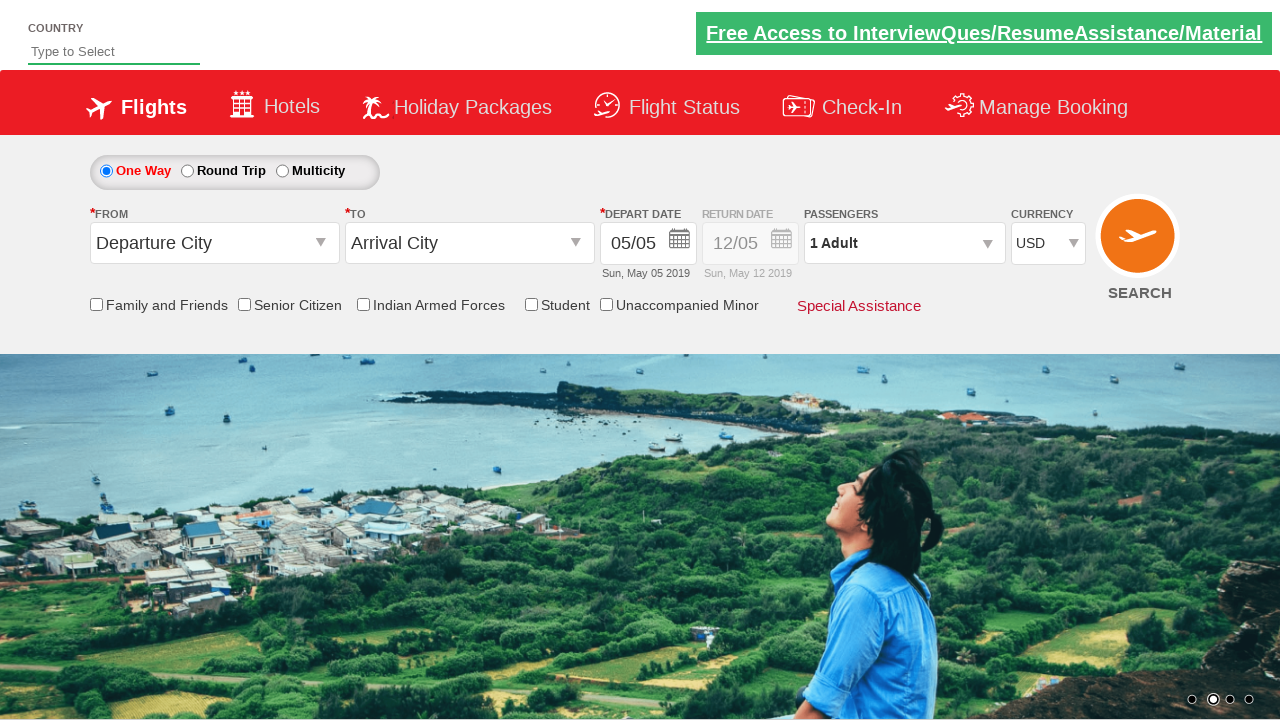

Selected AED option by visible text from currency dropdown on select#ctl00_mainContent_DropDownListCurrency
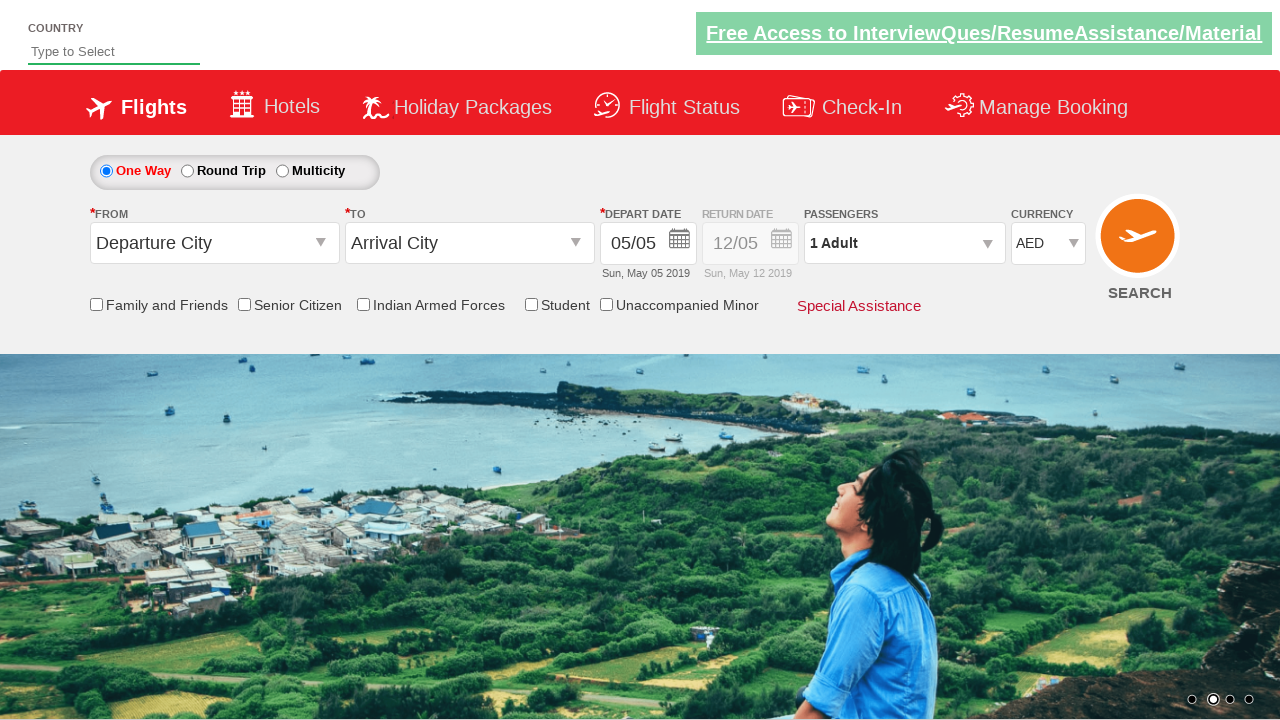

Selected INR option by value from currency dropdown on select#ctl00_mainContent_DropDownListCurrency
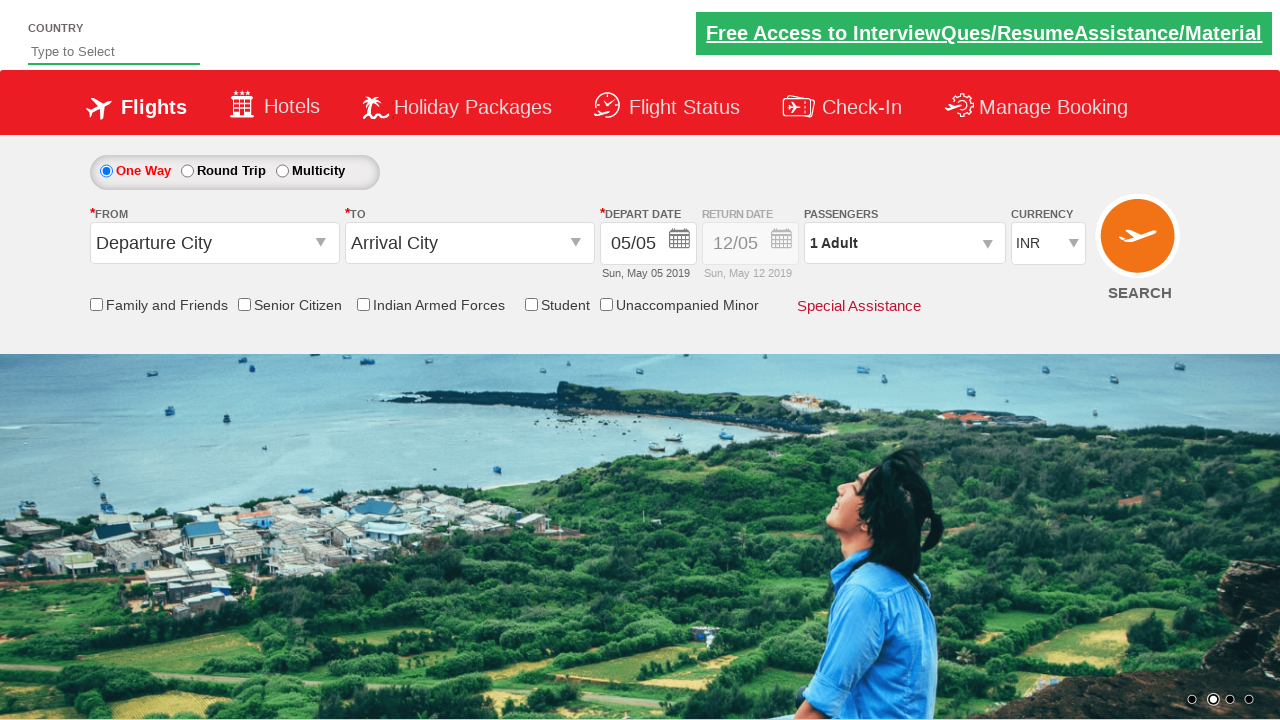

Selected first option (index 0) from currency dropdown on select#ctl00_mainContent_DropDownListCurrency
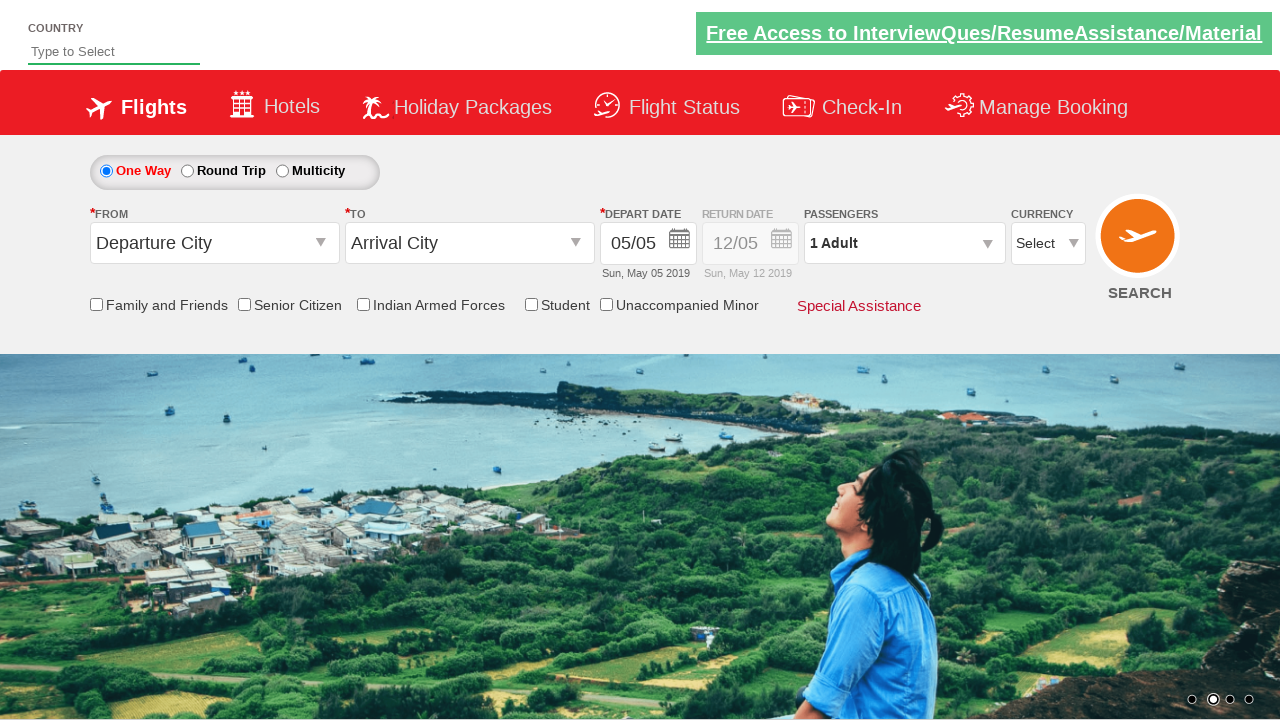

Retrieved all dropdown options to verify they exist
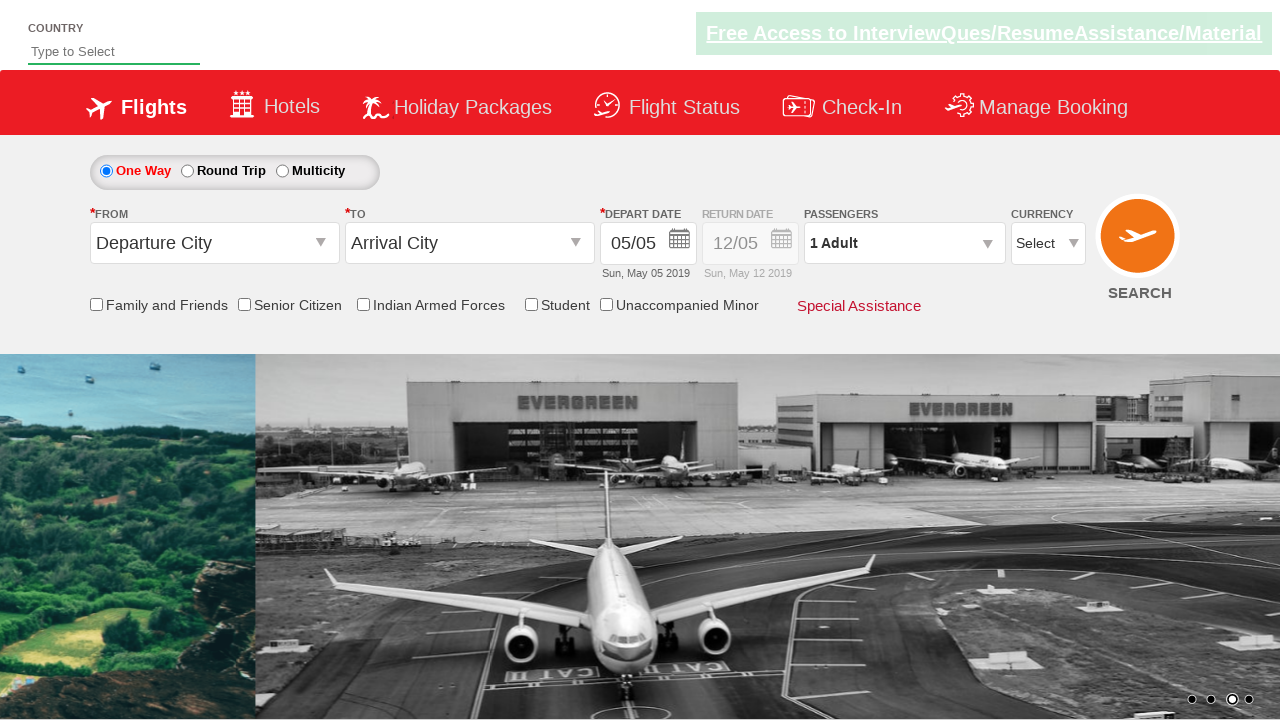

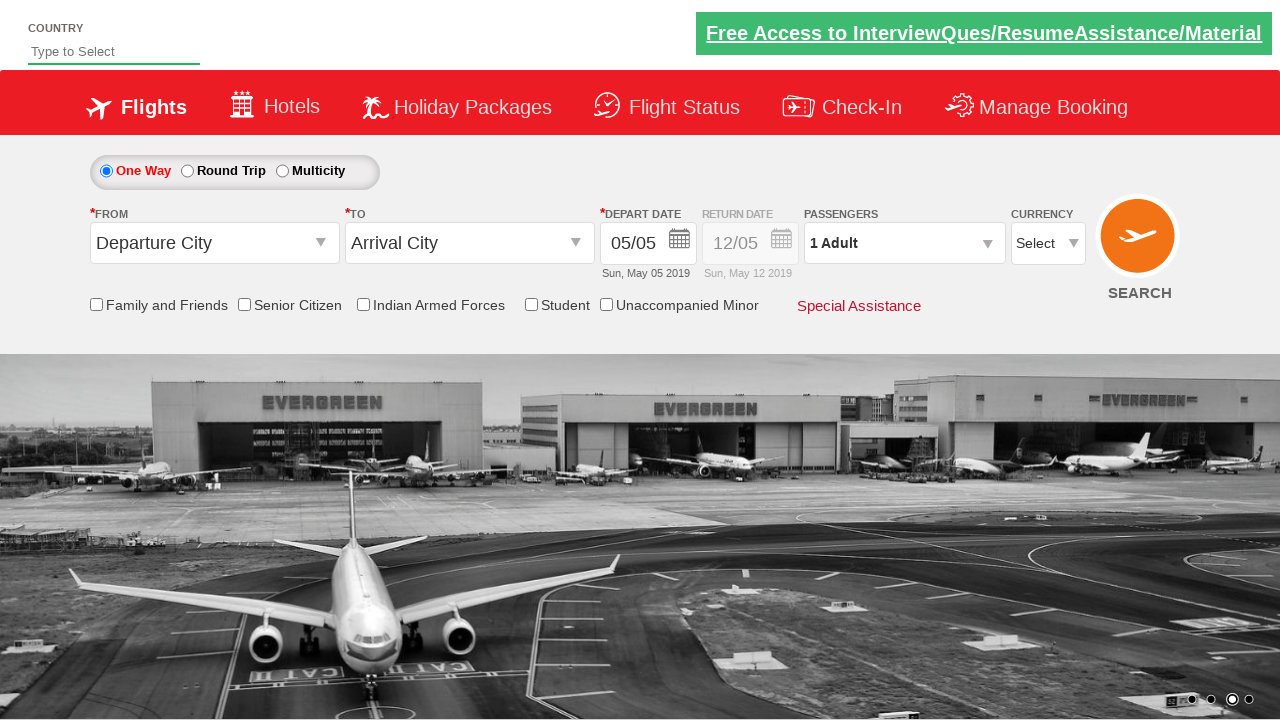